Tests prompt dialog by entering text and verifying the result displays the entered value

Starting URL: https://demoqa.com/alerts

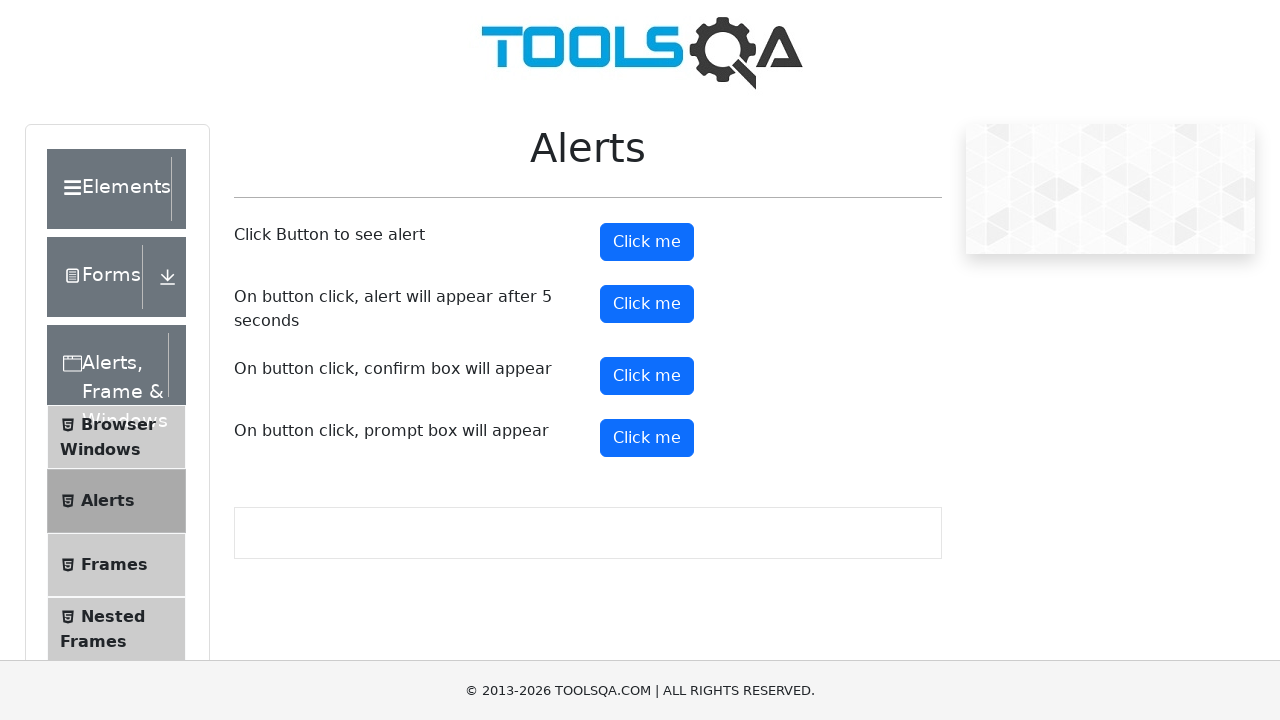

Set up dialog handler to accept prompt with 'Marco Aurelius'
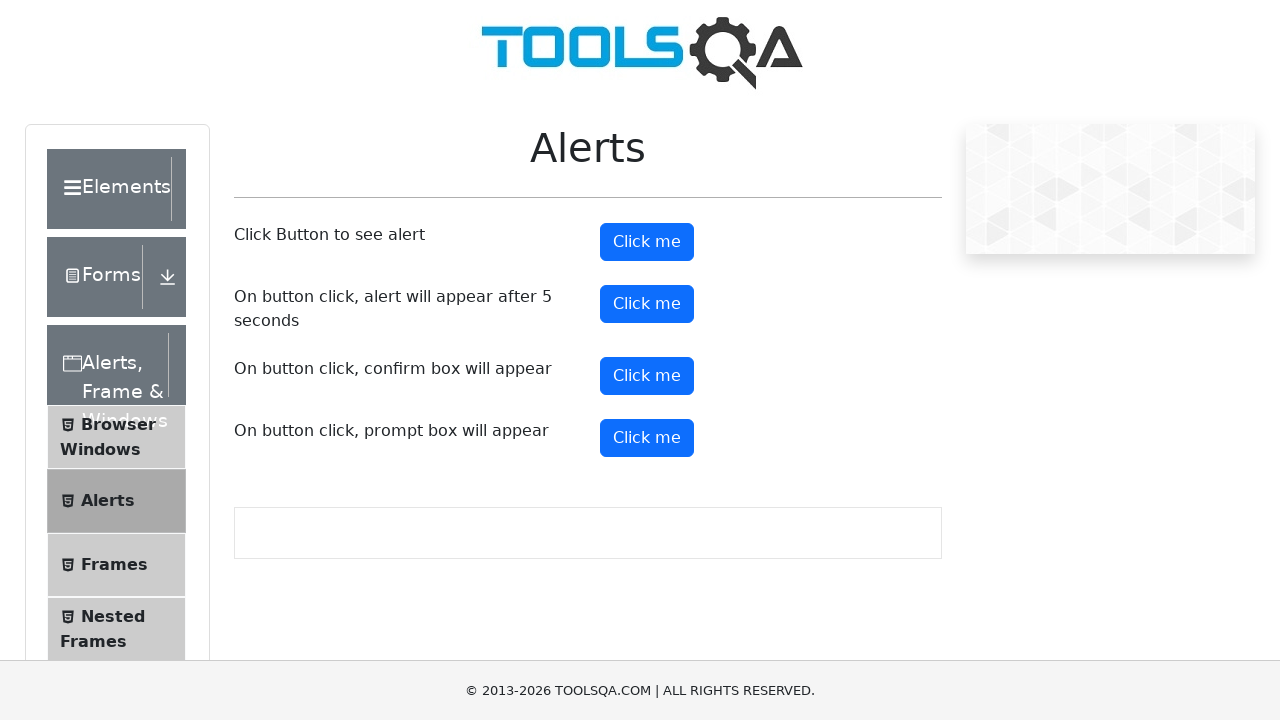

Clicked prompt button to trigger dialog at (647, 438) on #promtButton
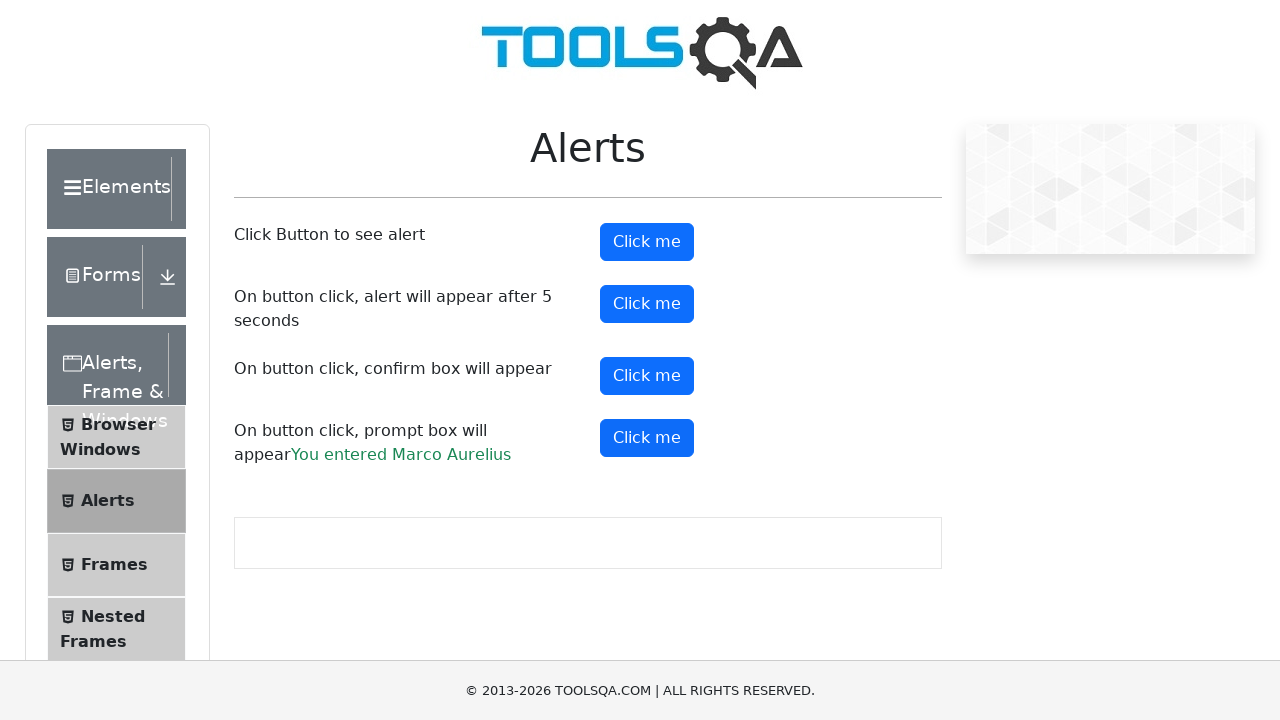

Waited for prompt result element to appear
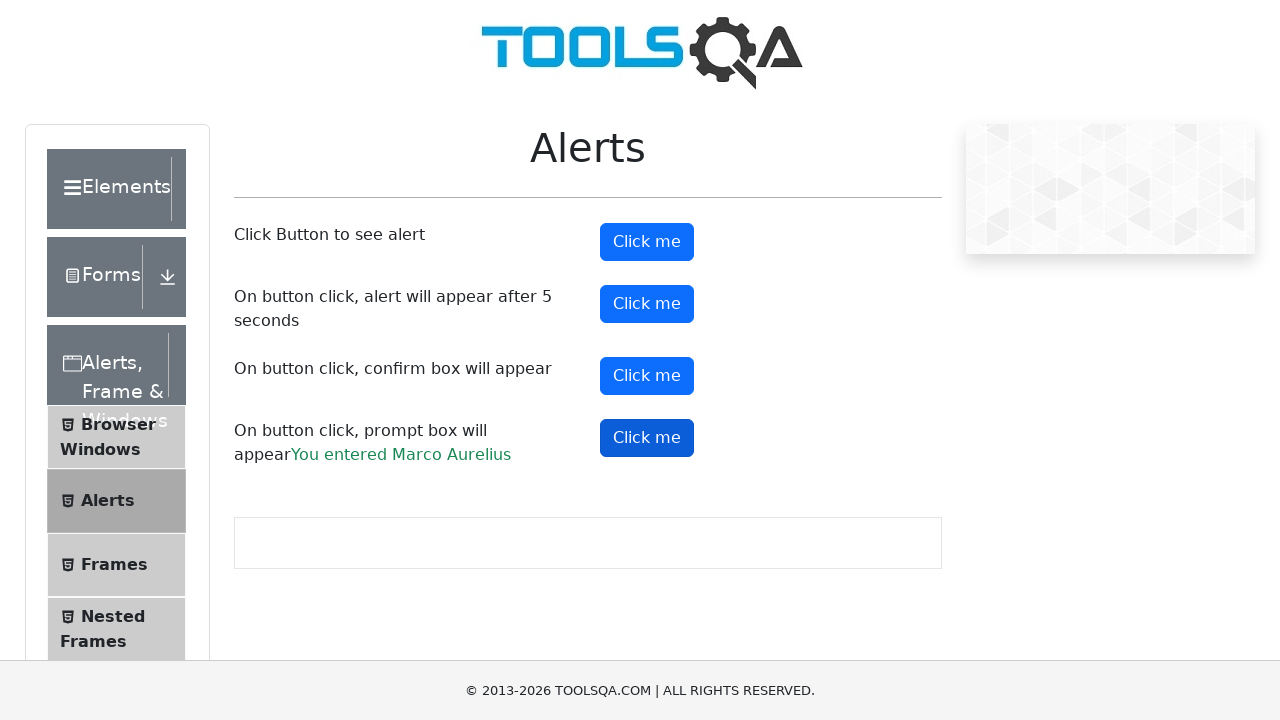

Retrieved prompt result text: 'You entered Marco Aurelius'
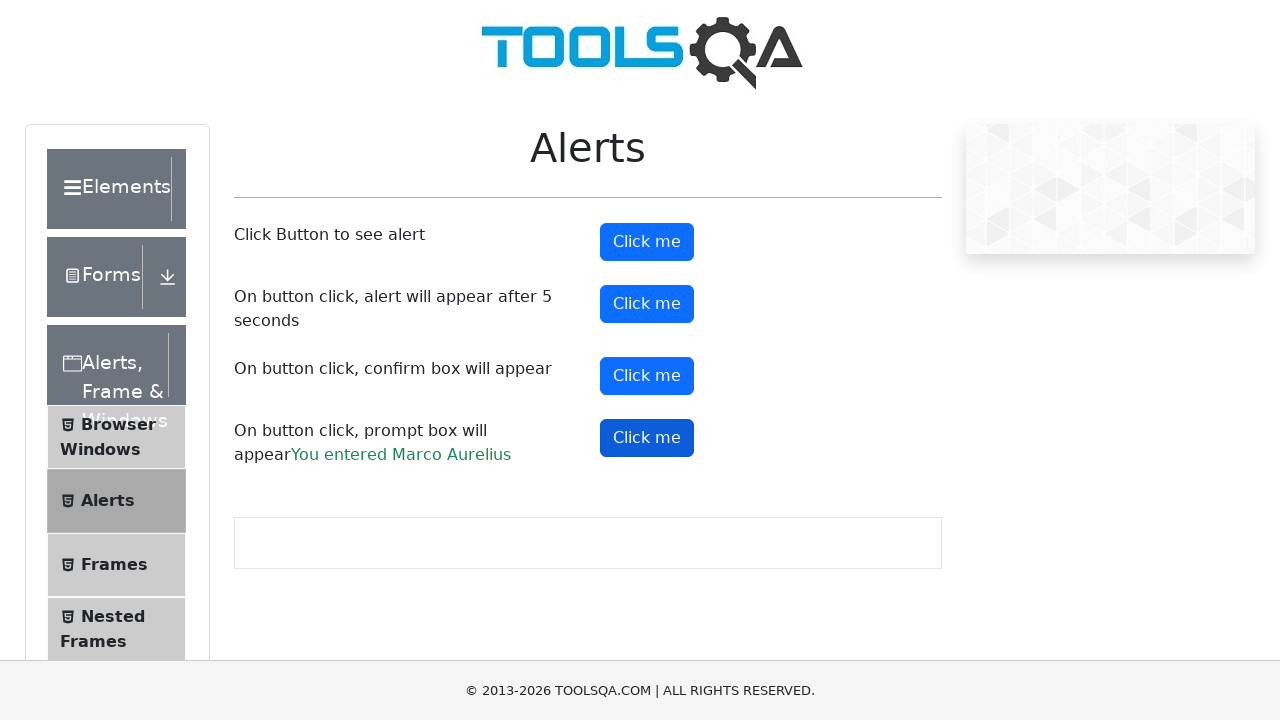

Verified that prompt result contains 'You entered Marco Aurelius'
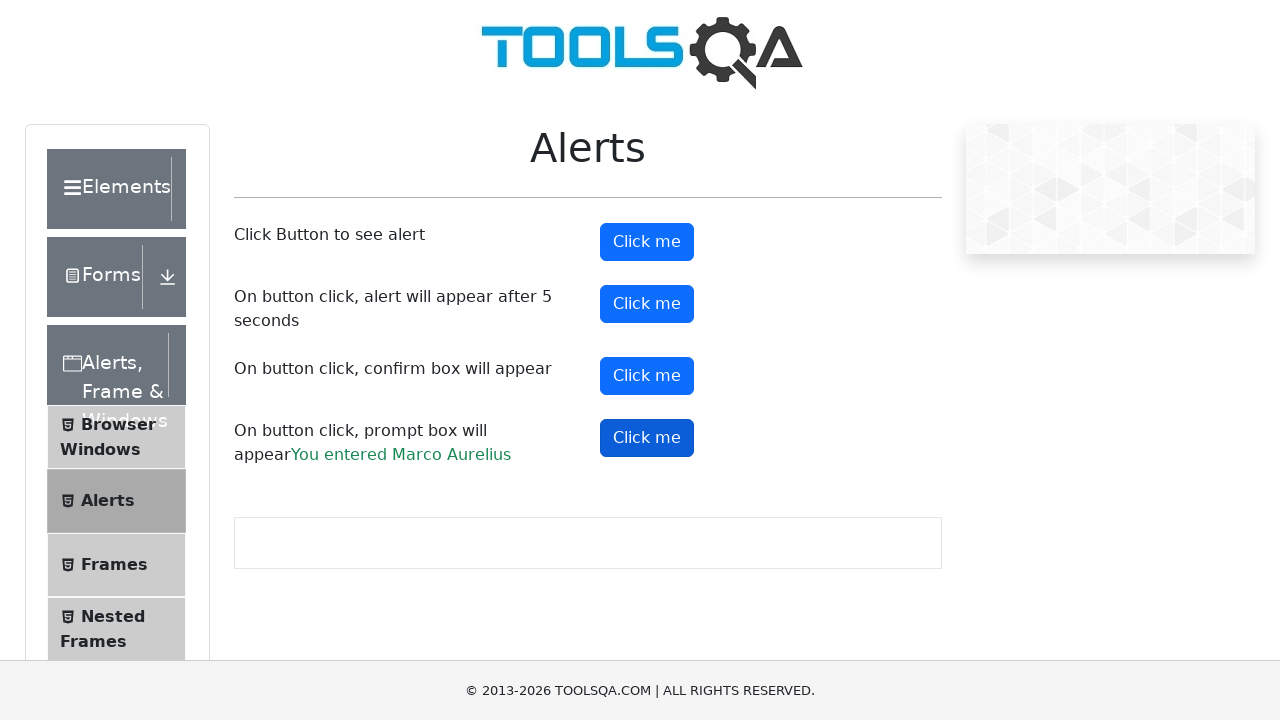

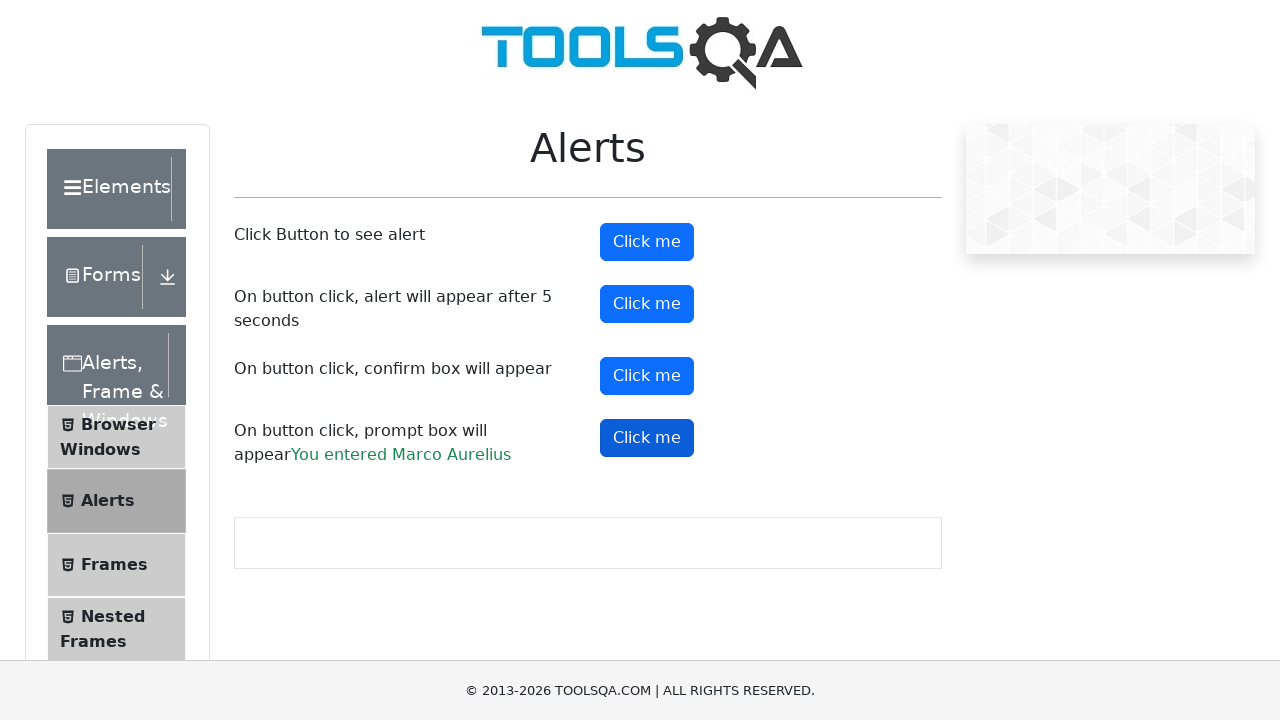